Tests drag and drop functionality by dragging an element and dropping it onto a target drop zone

Starting URL: https://testautomationpractice.blogspot.com/

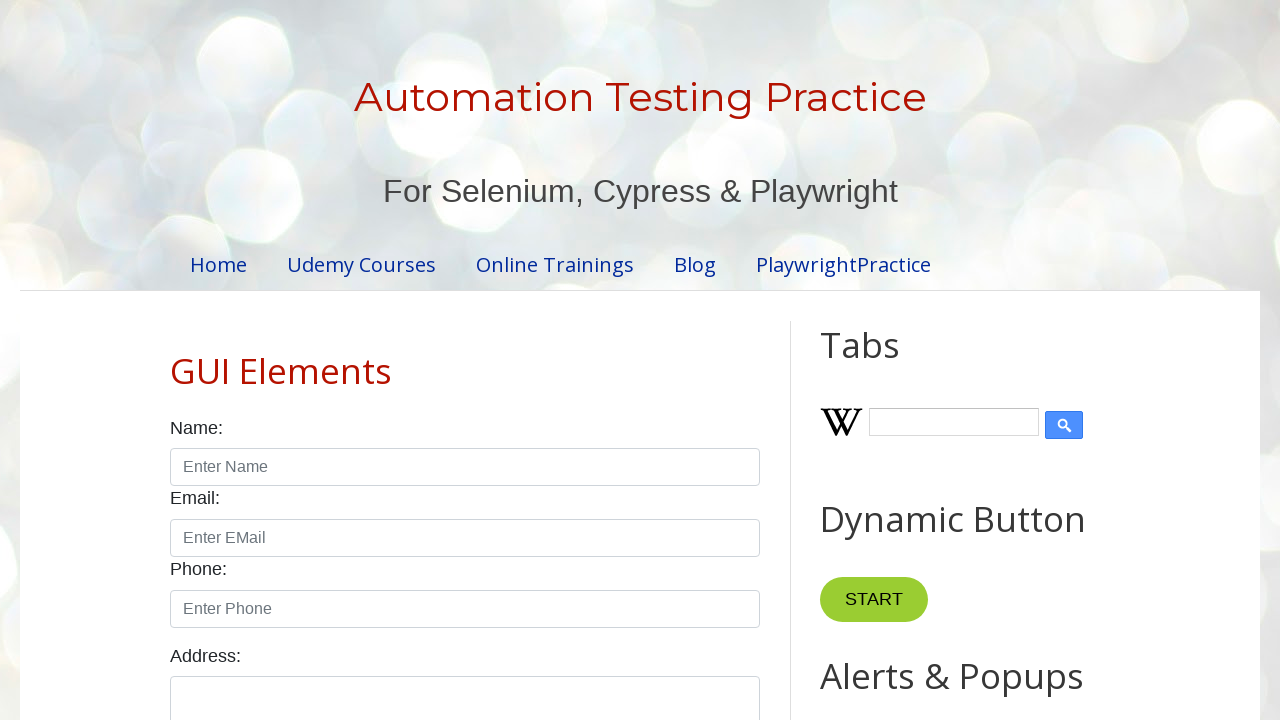

Located the draggable element
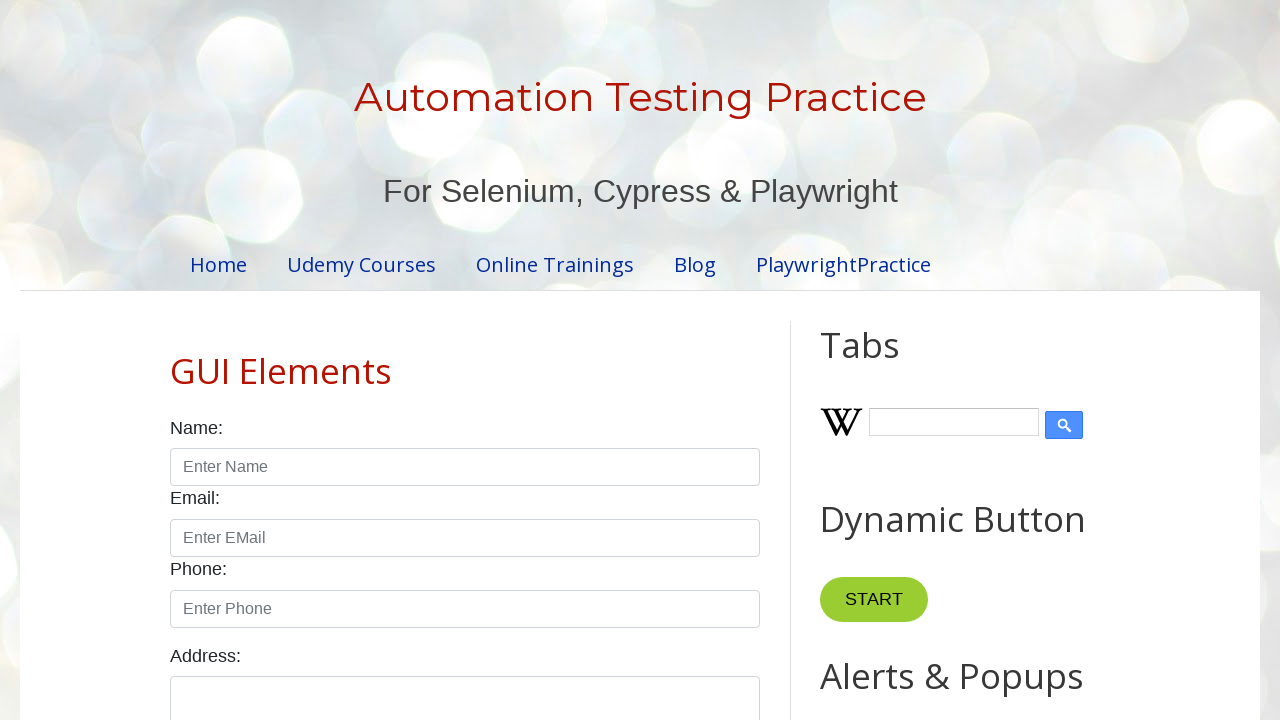

Located the drop target element
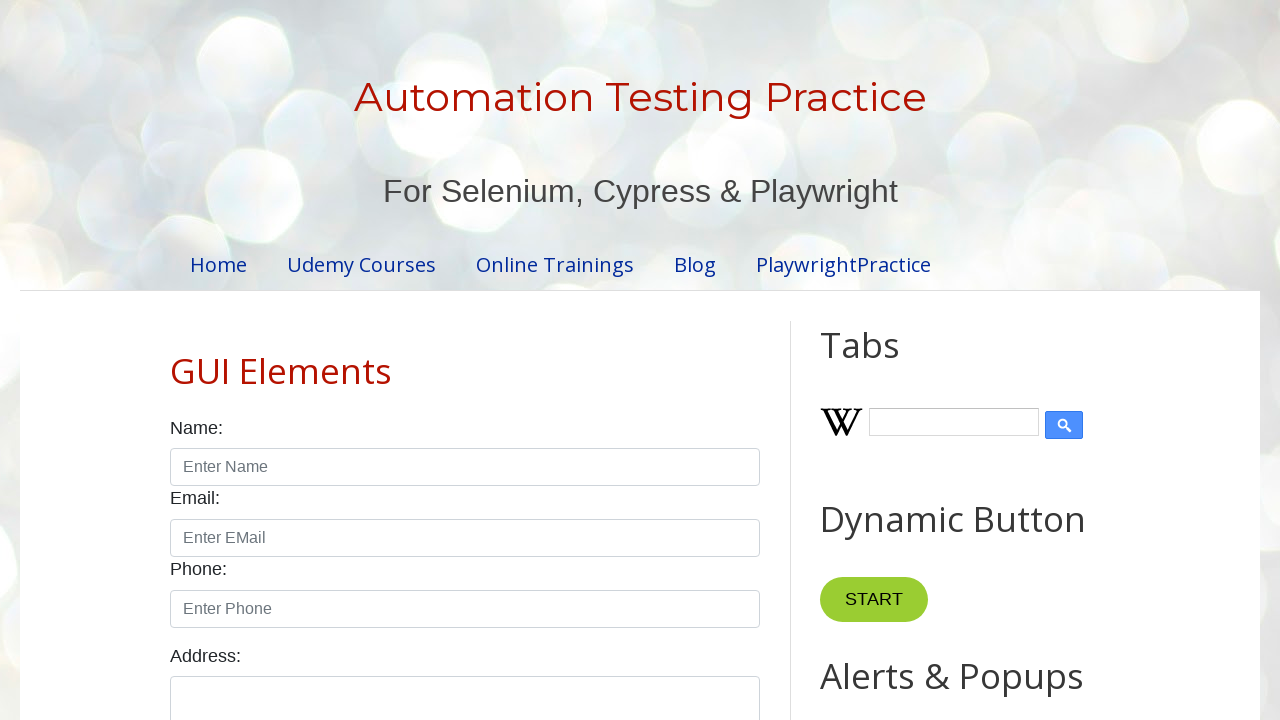

Performed drag and drop action from draggable element to drop target at (1015, 386)
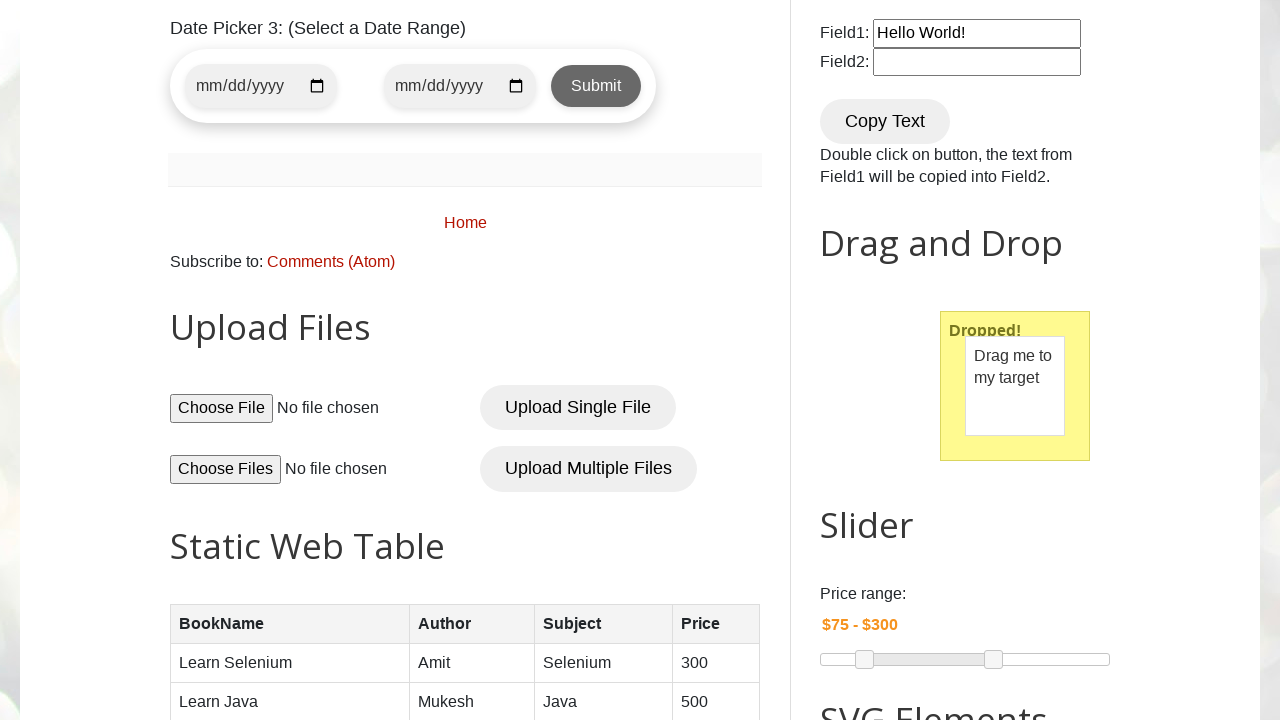

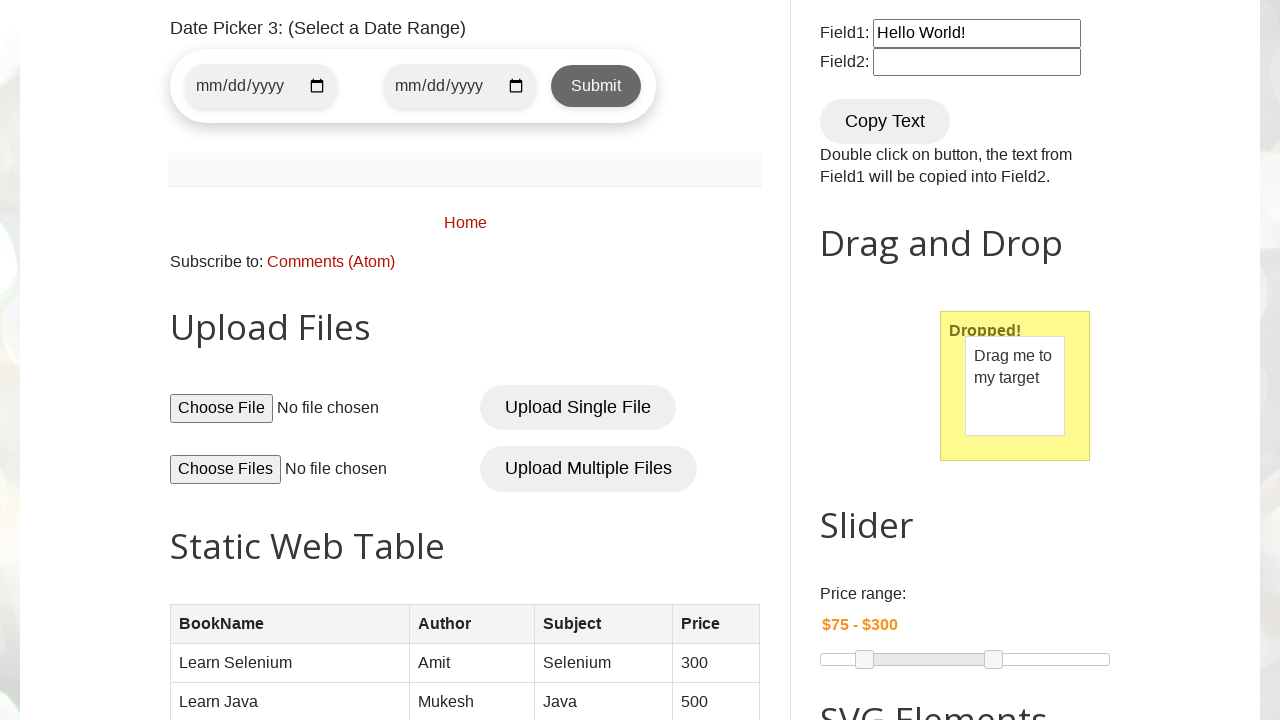